Tests dynamic controls page by clicking Remove button and verifying "It's gone!" message appears using explicit wait

Starting URL: https://the-internet.herokuapp.com/dynamic_controls

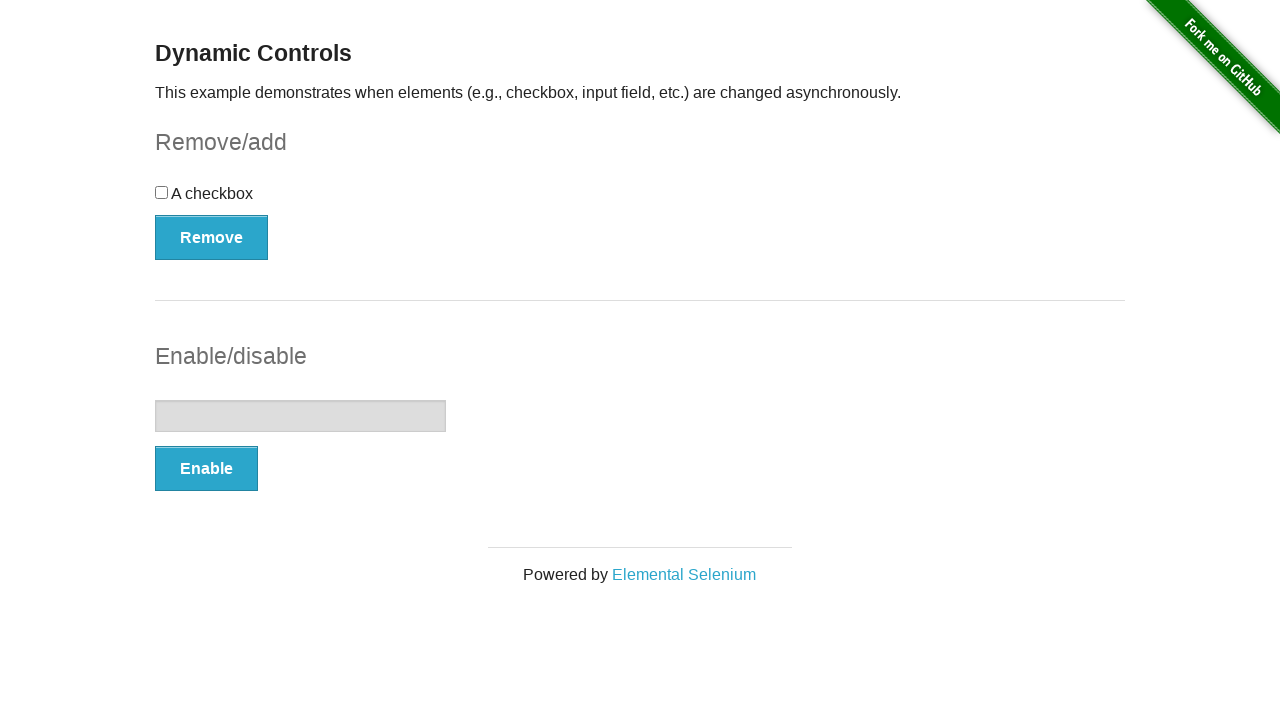

Clicked Remove button at (212, 237) on xpath=//*[text()='Remove']
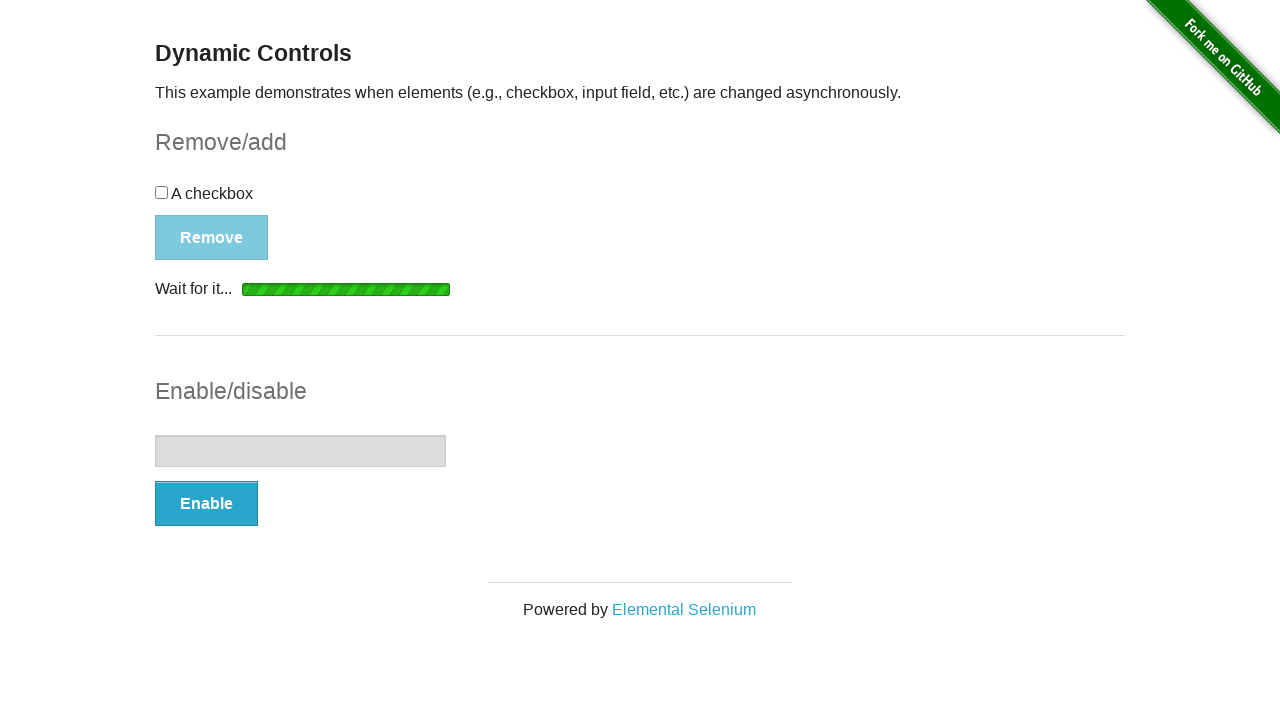

Waited for 'It's gone!' message to become visible
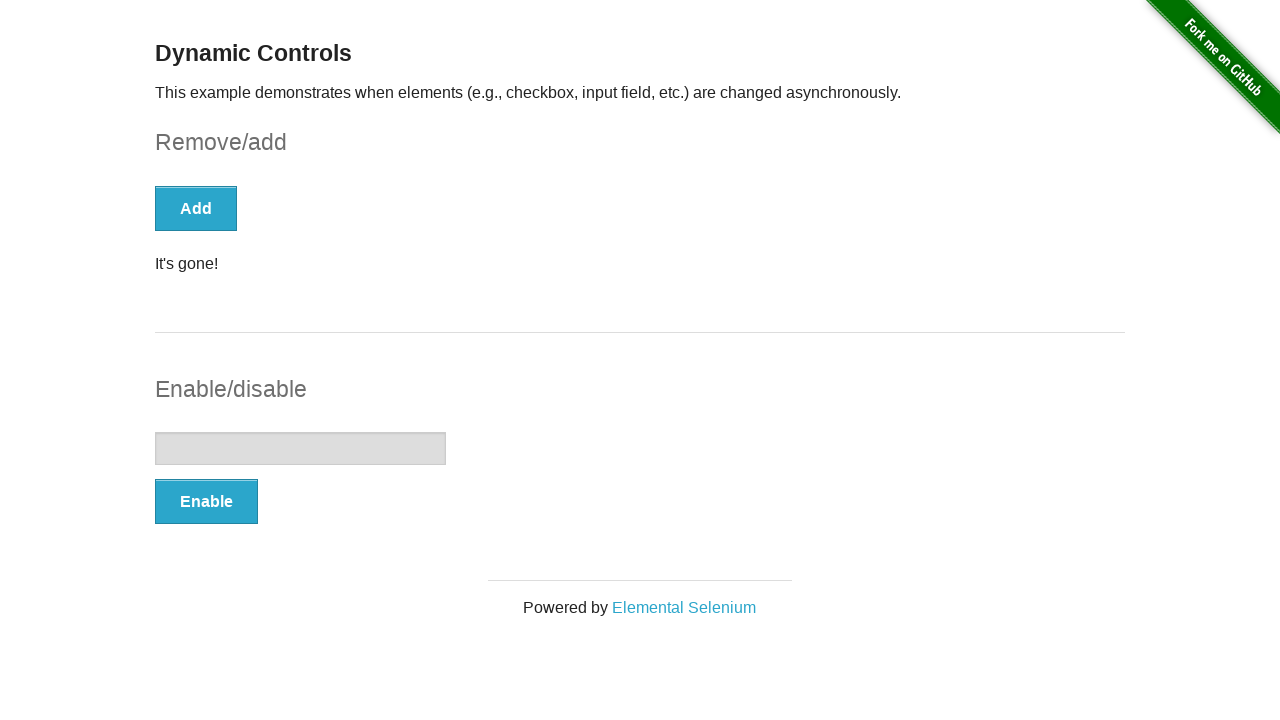

Verified 'It's gone!' message is displayed
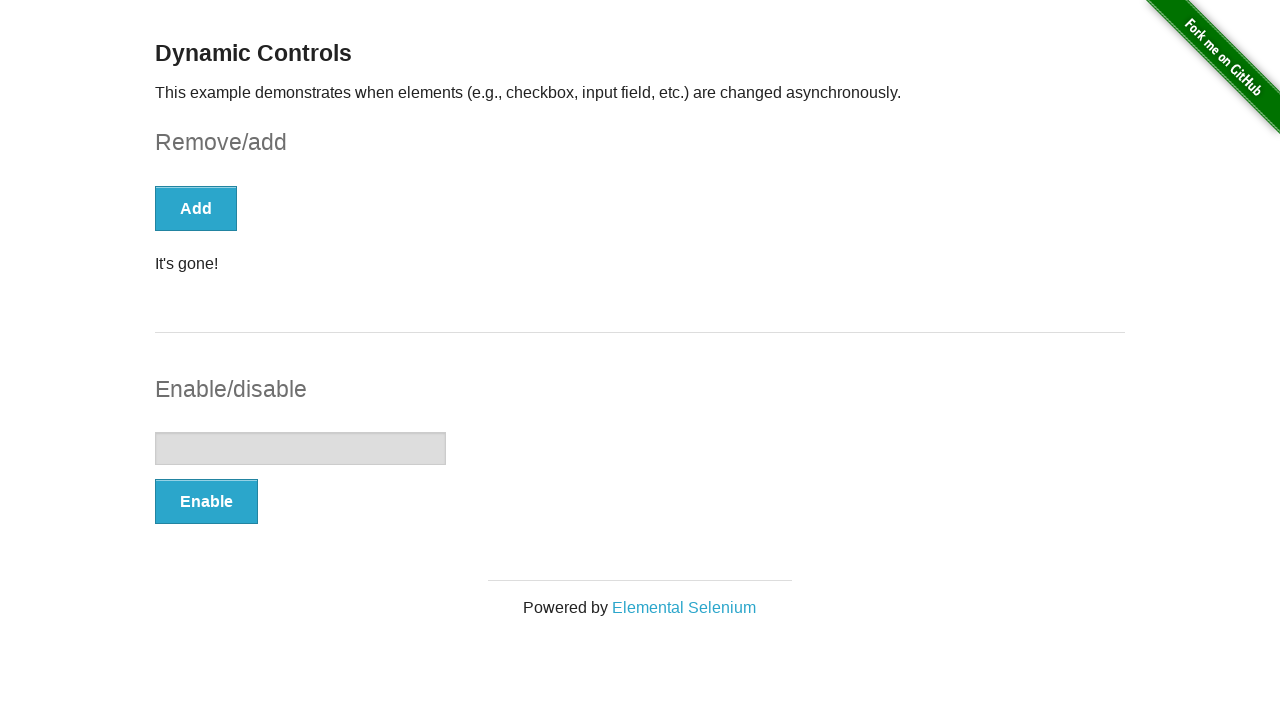

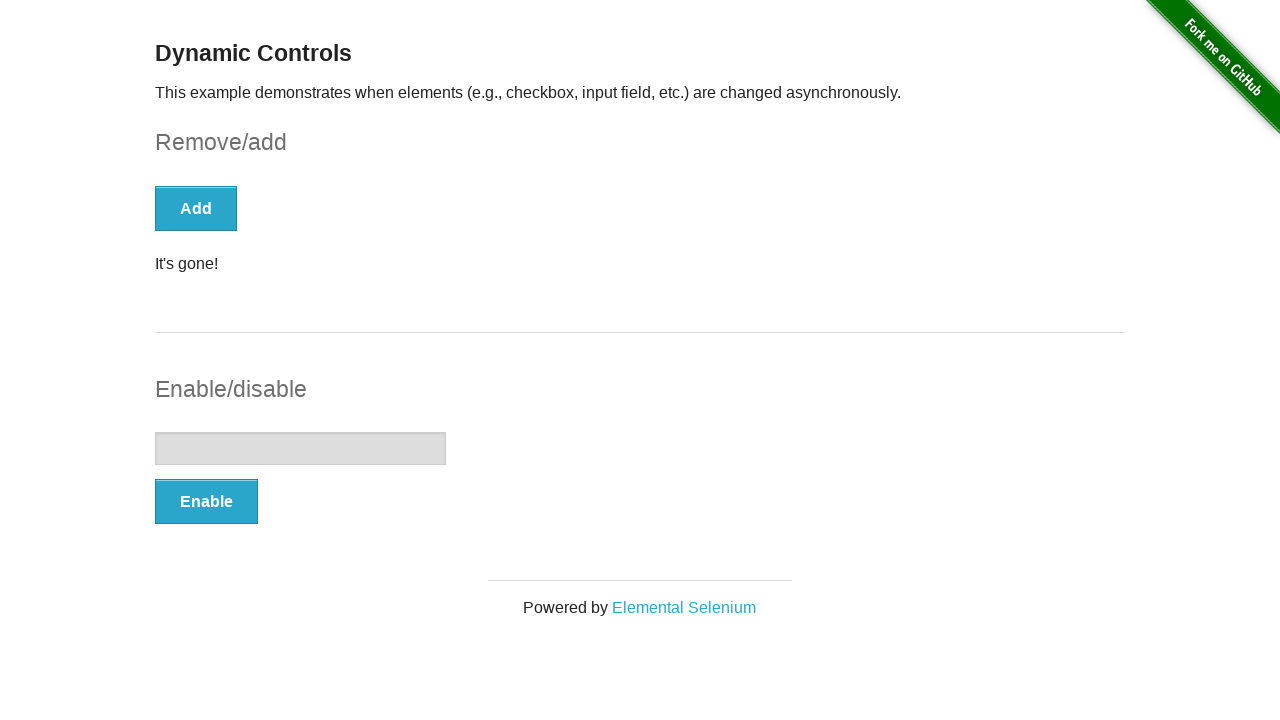